Tests interaction with iframes by locating a frame and filling a text input field within it using two different approaches (frame URL and frame locator)

Starting URL: https://ui.vision/demo/webtest/frames/

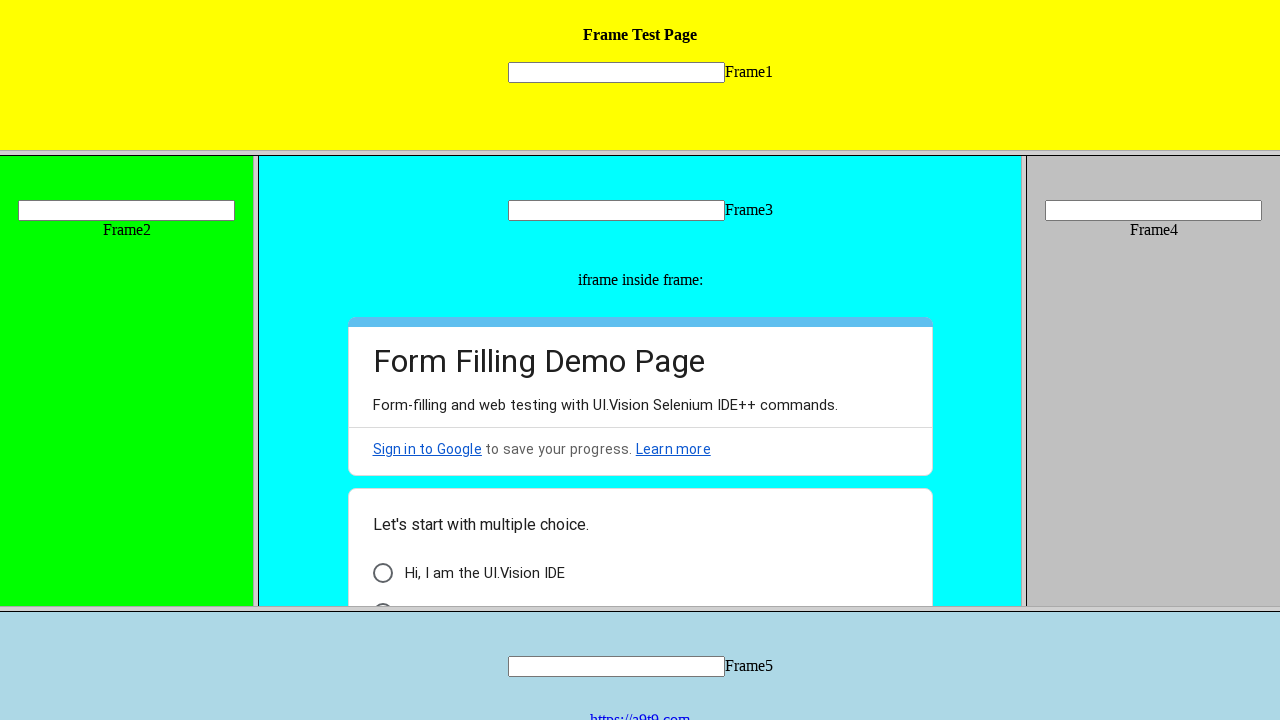

Located frame by URL 'https://ui.vision/demo/webtest/frames/frame_1.html'
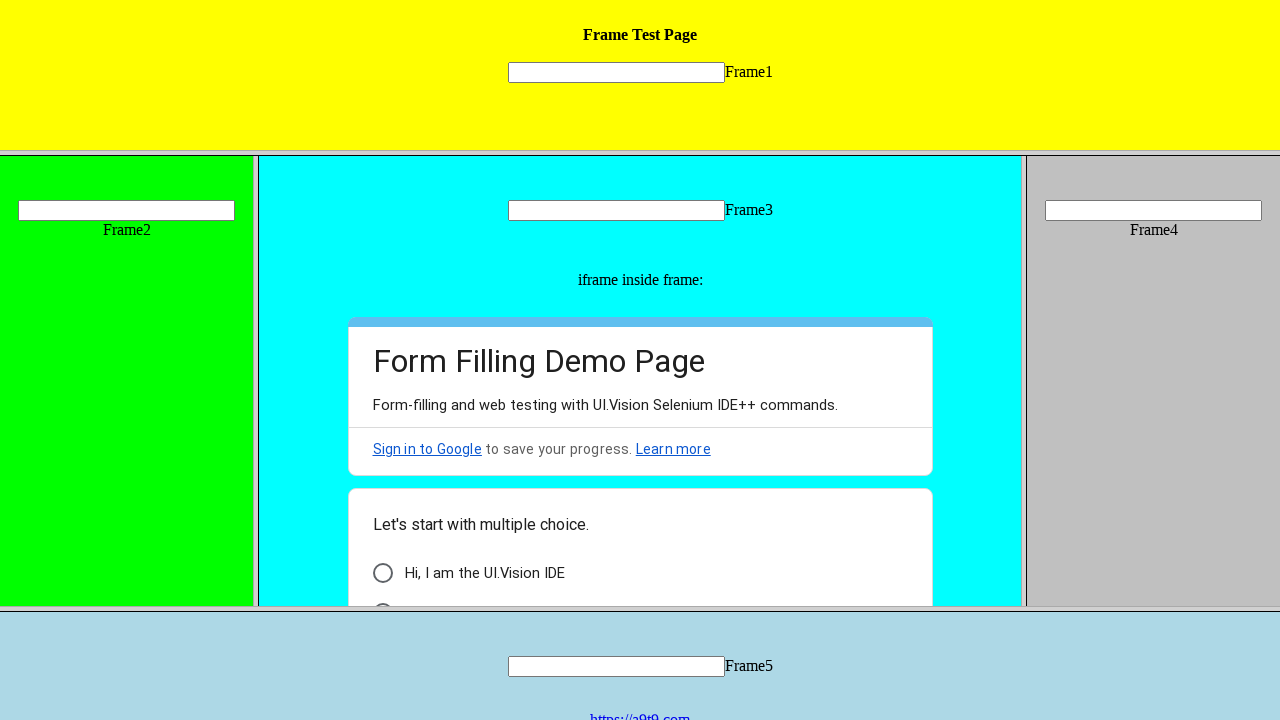

Filled text input field in frame with 'Hello' using frame URL approach on [name='mytext1']
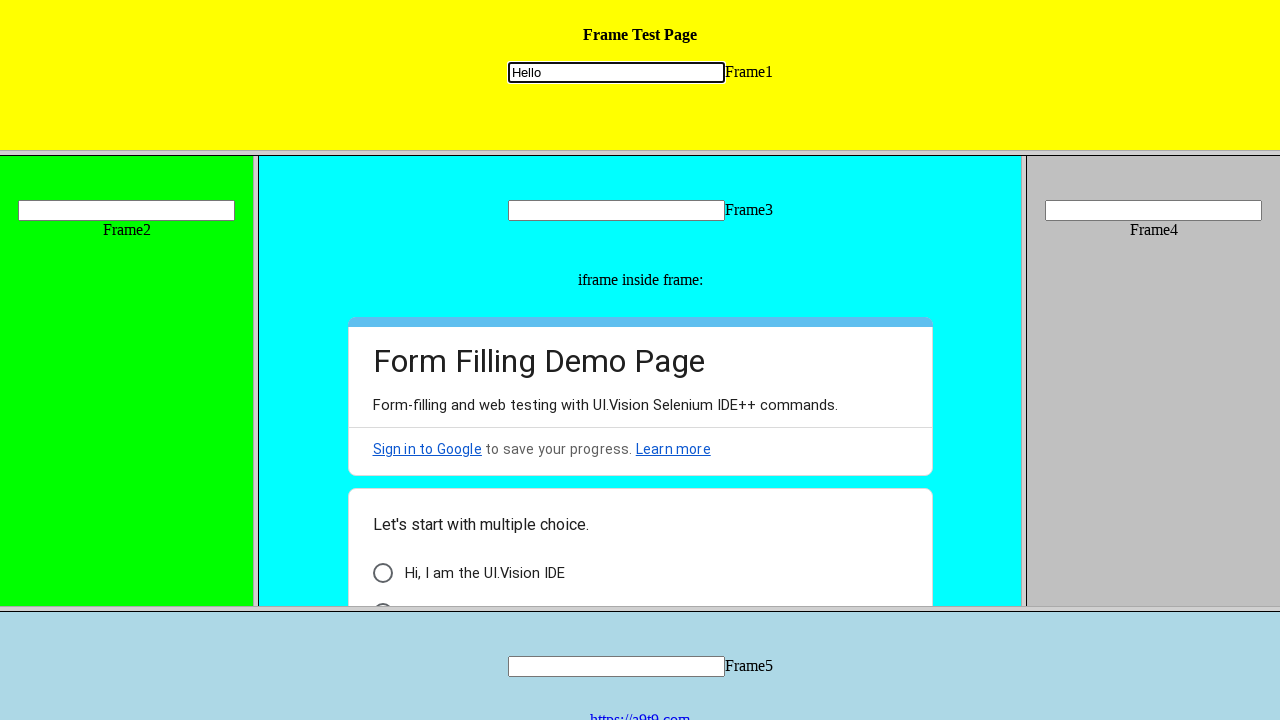

Located text input field using frame locator approach
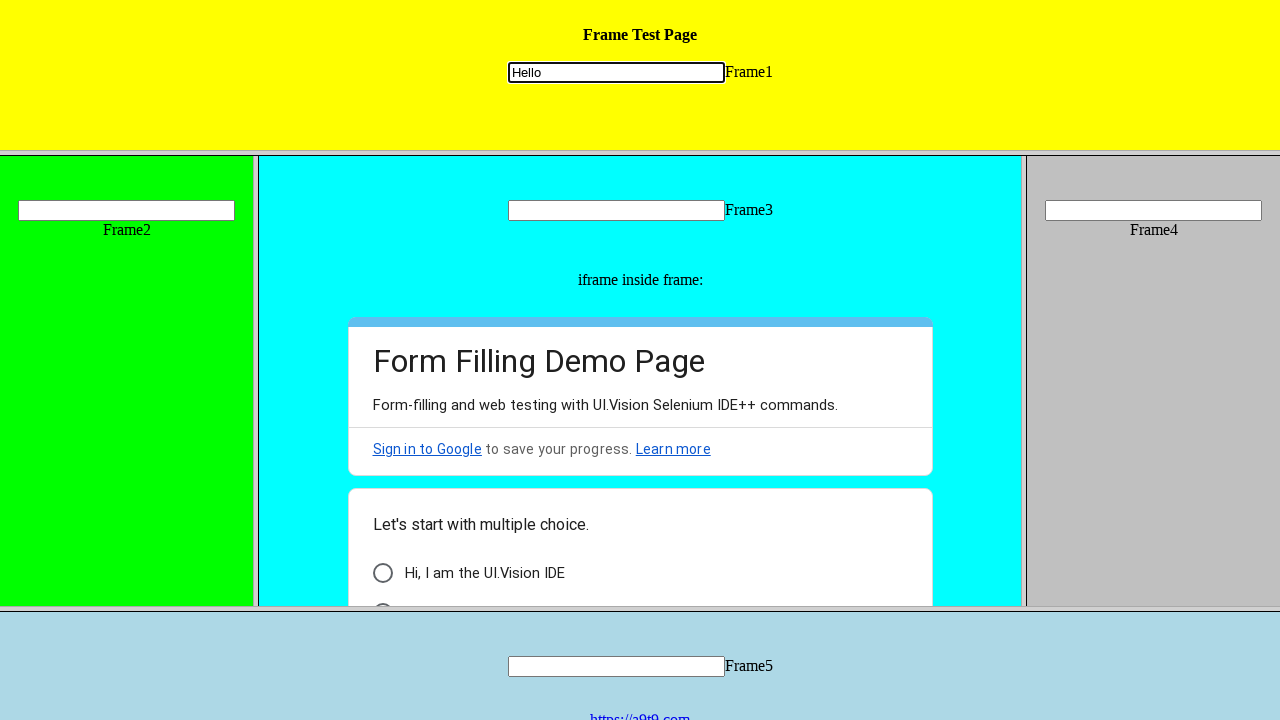

Filled text input field in frame with 'Hi' using frame locator approach on [src='frame_1.html'] >> internal:control=enter-frame >> [name='mytext1']
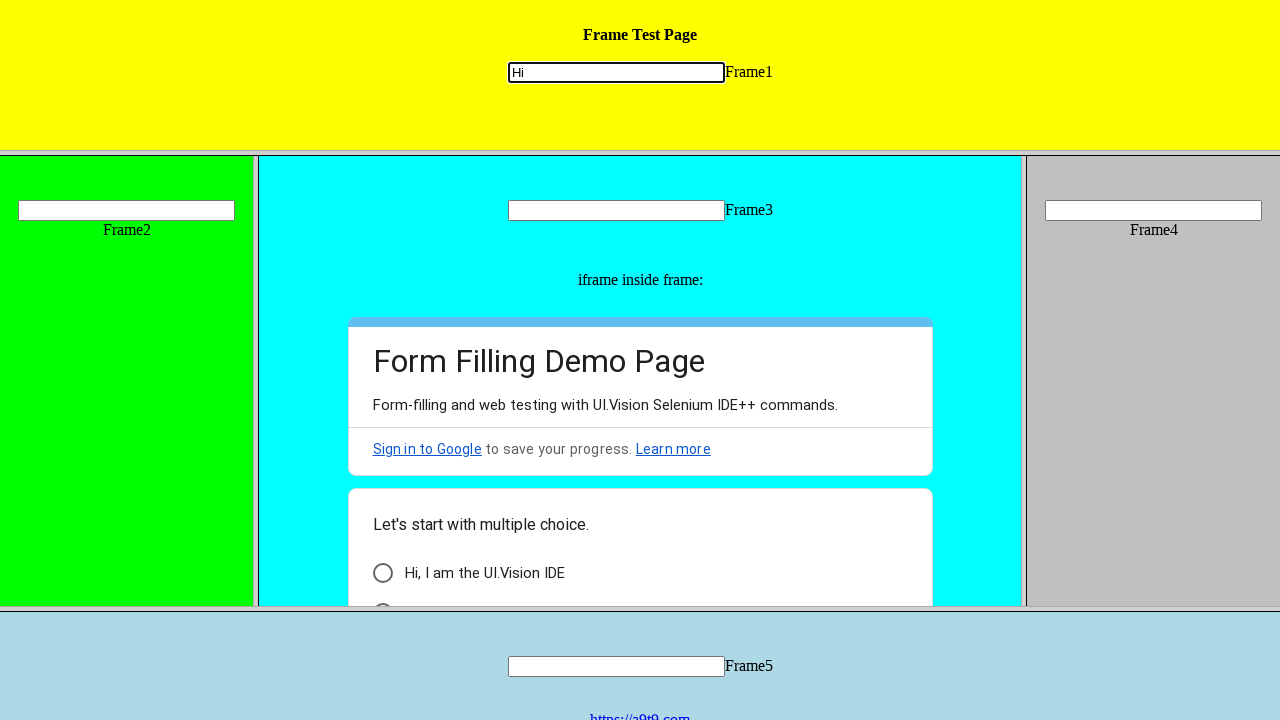

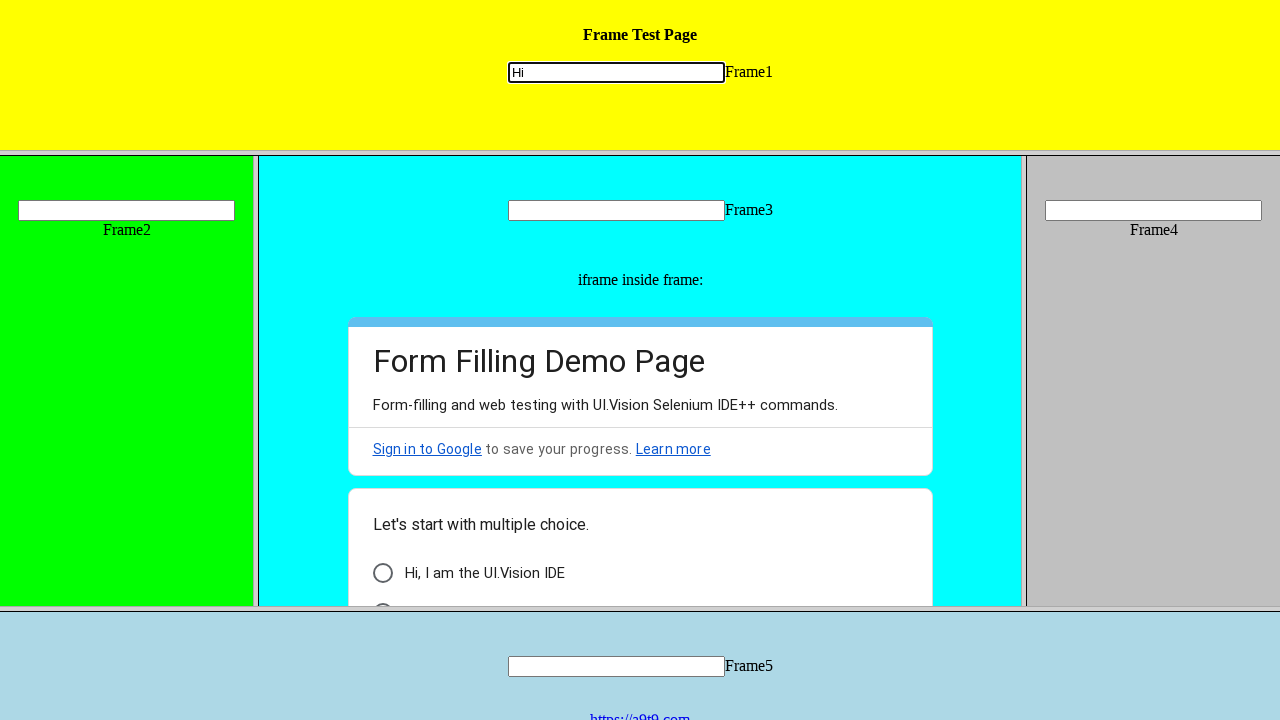